Navigates to Sina Finance stock information page

Starting URL: http://finance.sina.com.cn/realstock/company/sh000001/nc.shtml

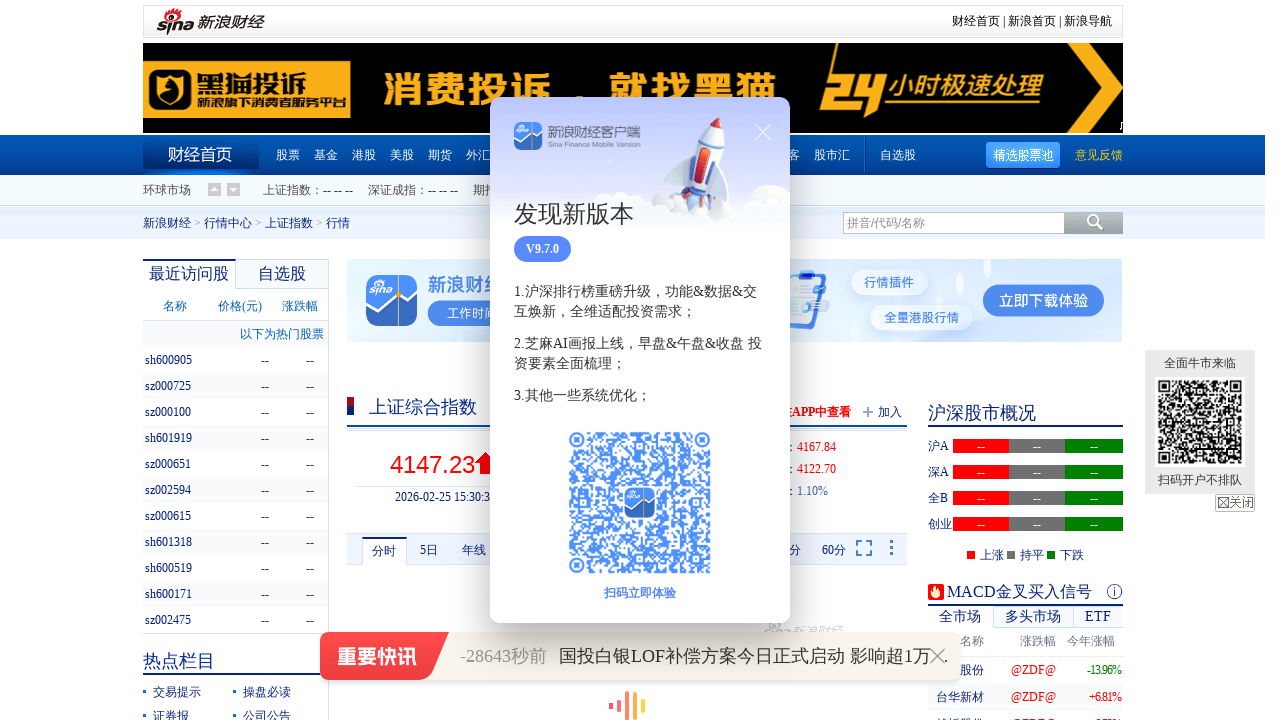

Navigated to Sina Finance stock information page for sh000001
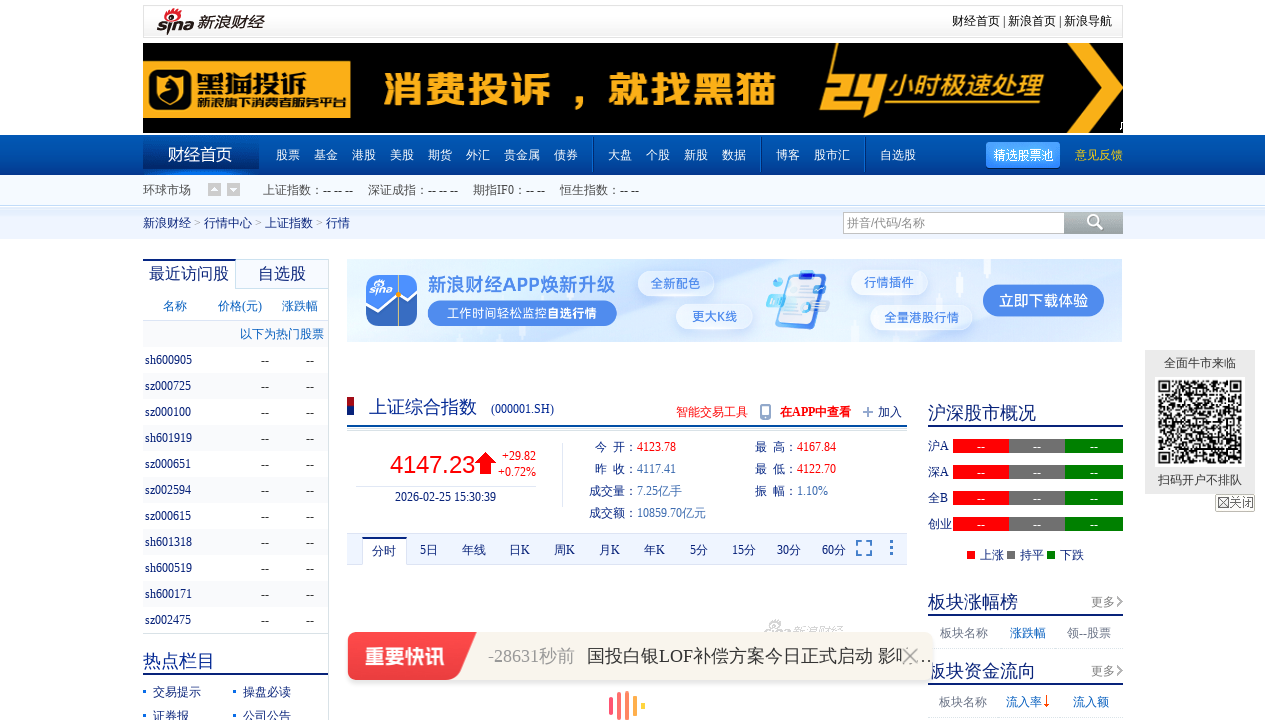

Waited for page to fully load
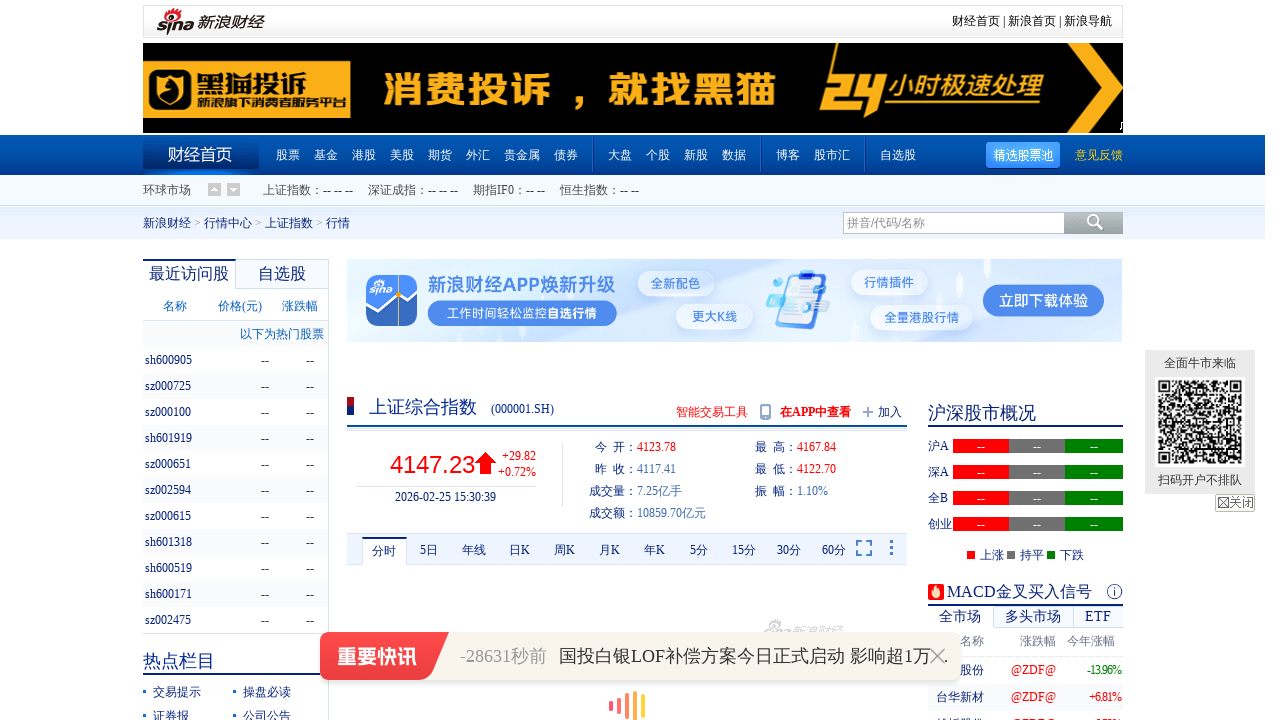

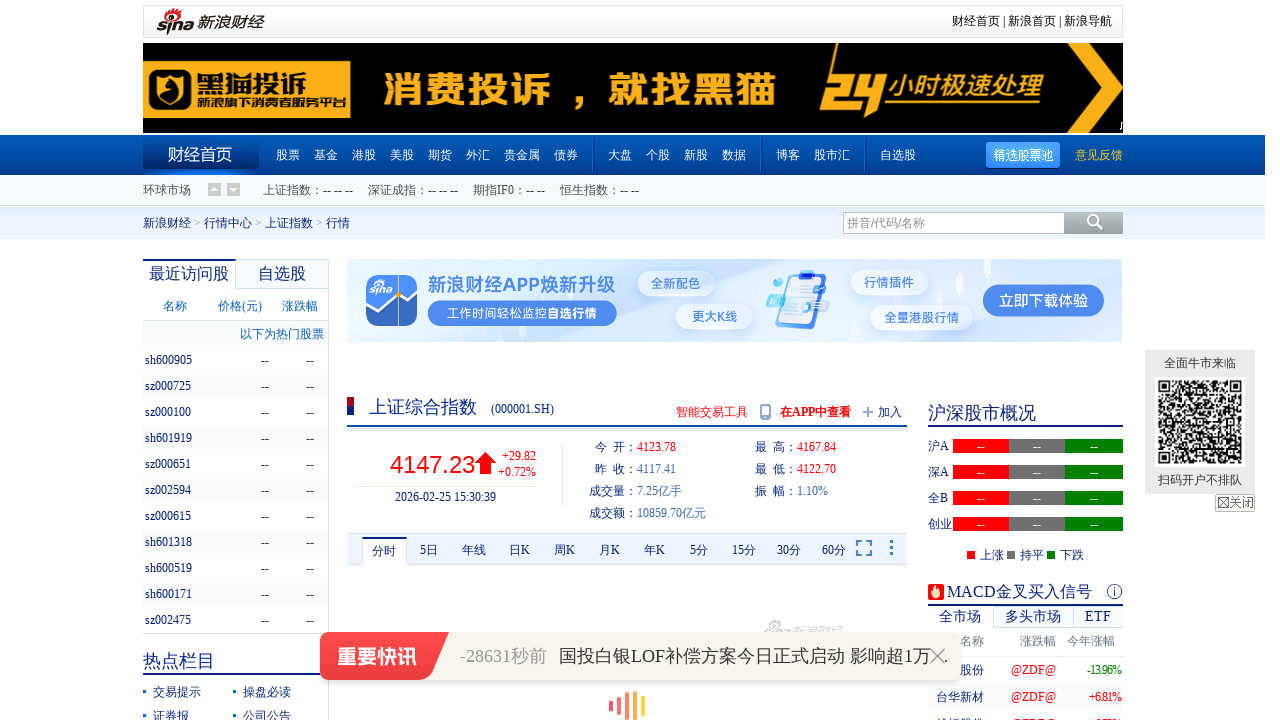